Tests clicking on the Class Attribute link and then clicking a button identified by class

Starting URL: http://www.uitestingplayground.com

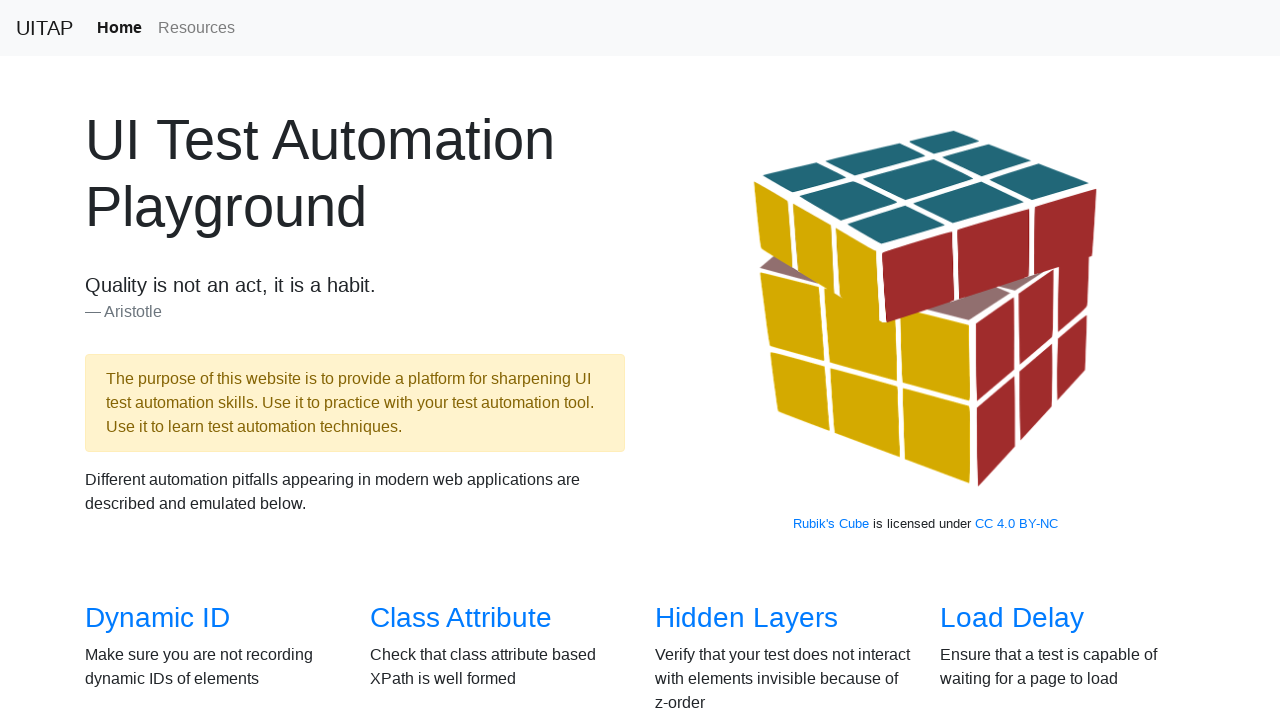

Clicked on the Class Attribute link at (461, 618) on text=Class attribute
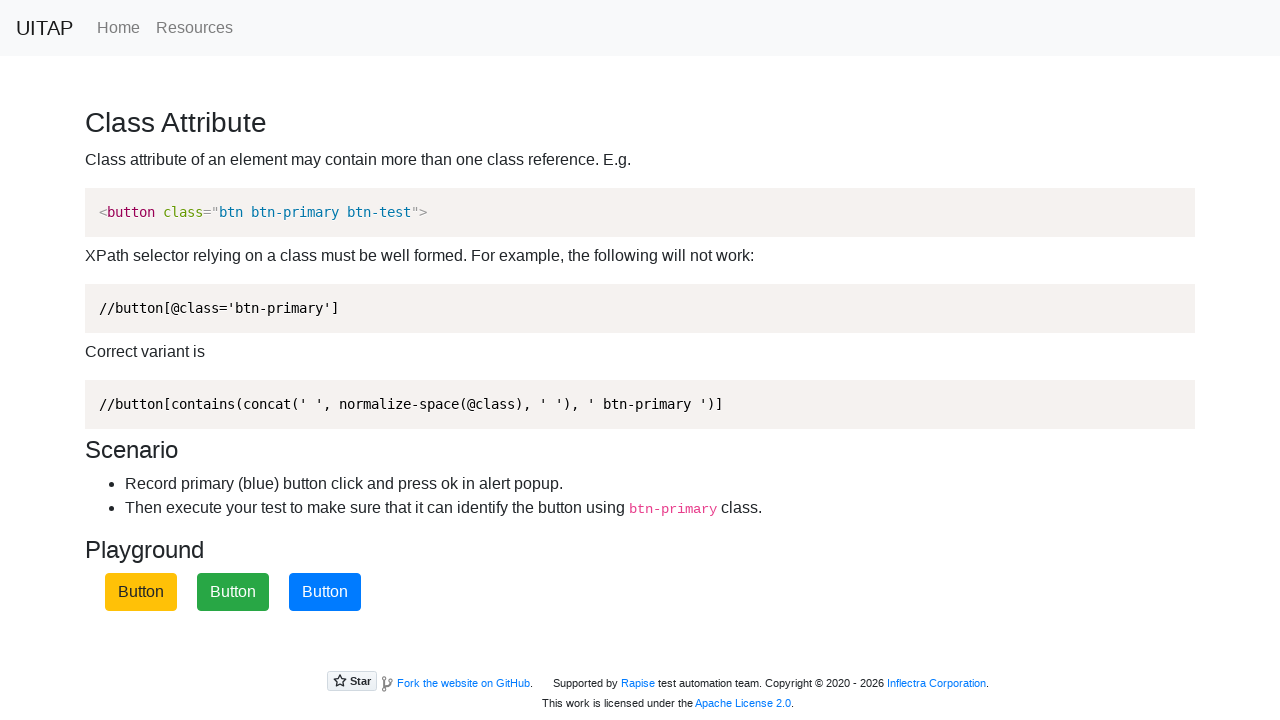

Clicked the primary button identified by class at (325, 592) on .btn-primary
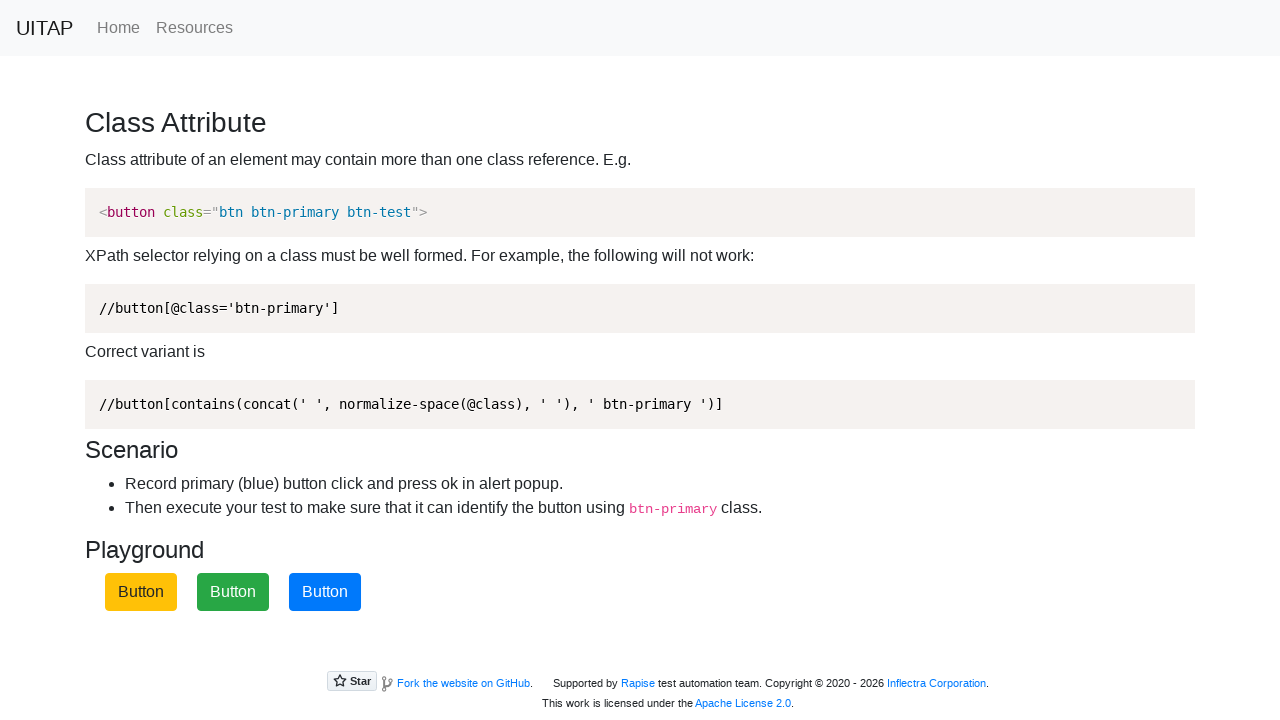

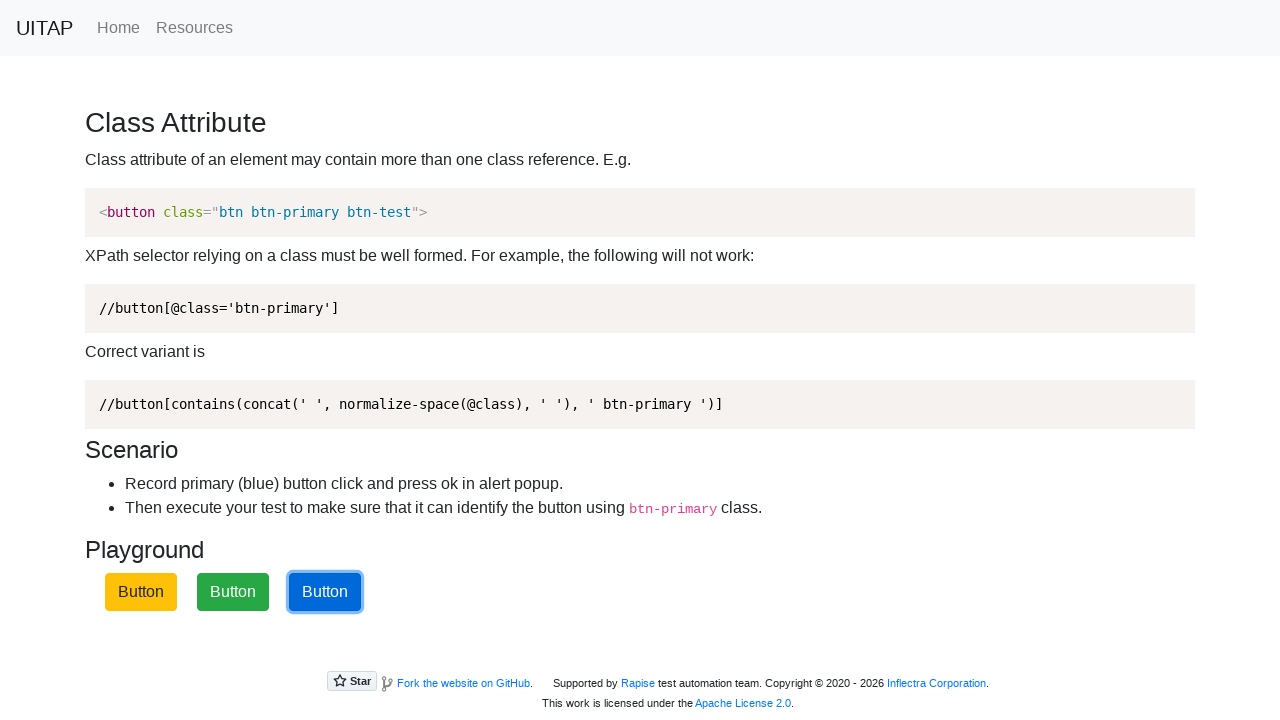